Solves a math captcha by reading a value, calculating a mathematical function, entering the result, and selecting checkbox and radio button options before submitting

Starting URL: https://suninjuly.github.io/math.html

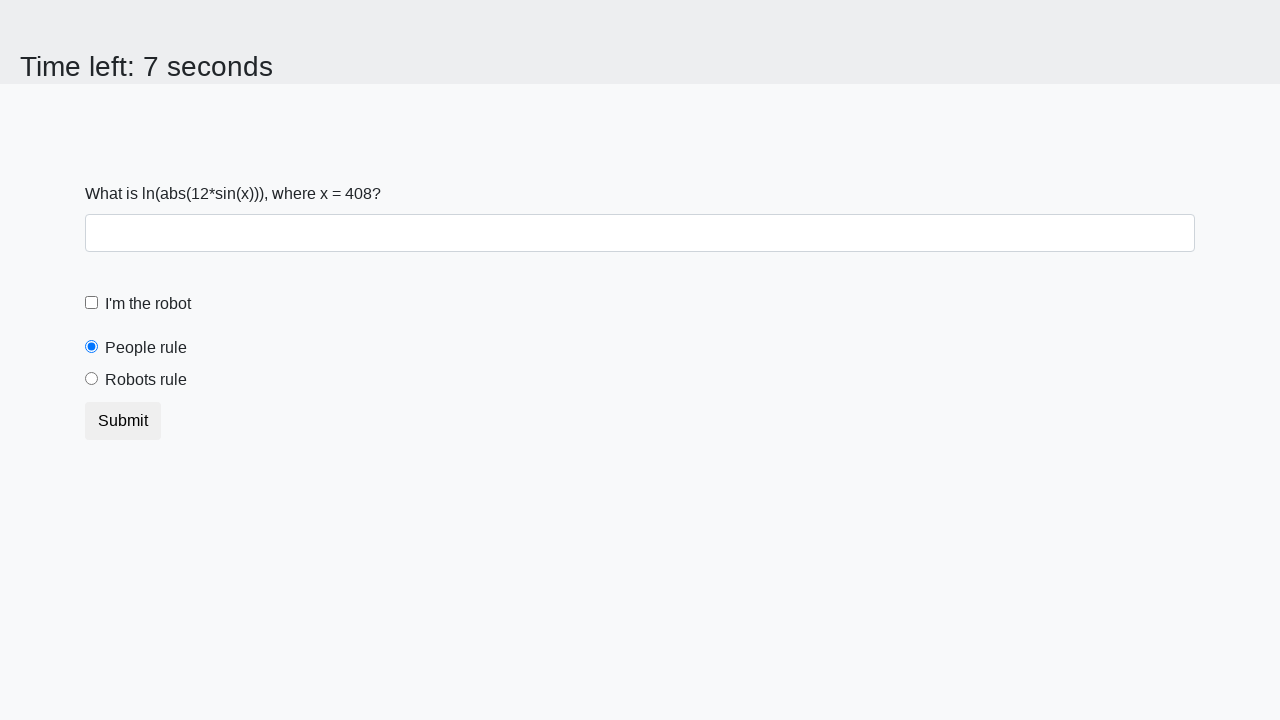

Read x value from input_value element
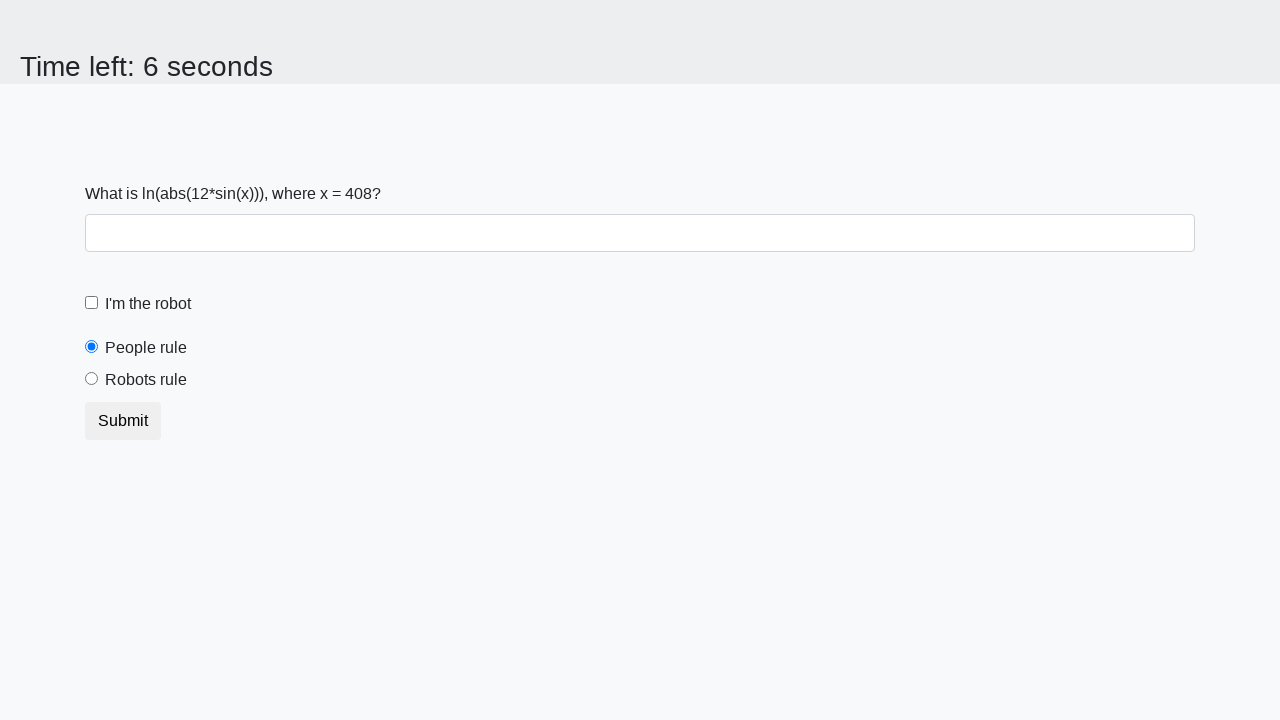

Calculated mathematical result using formula: log(abs(12*sin(408)))
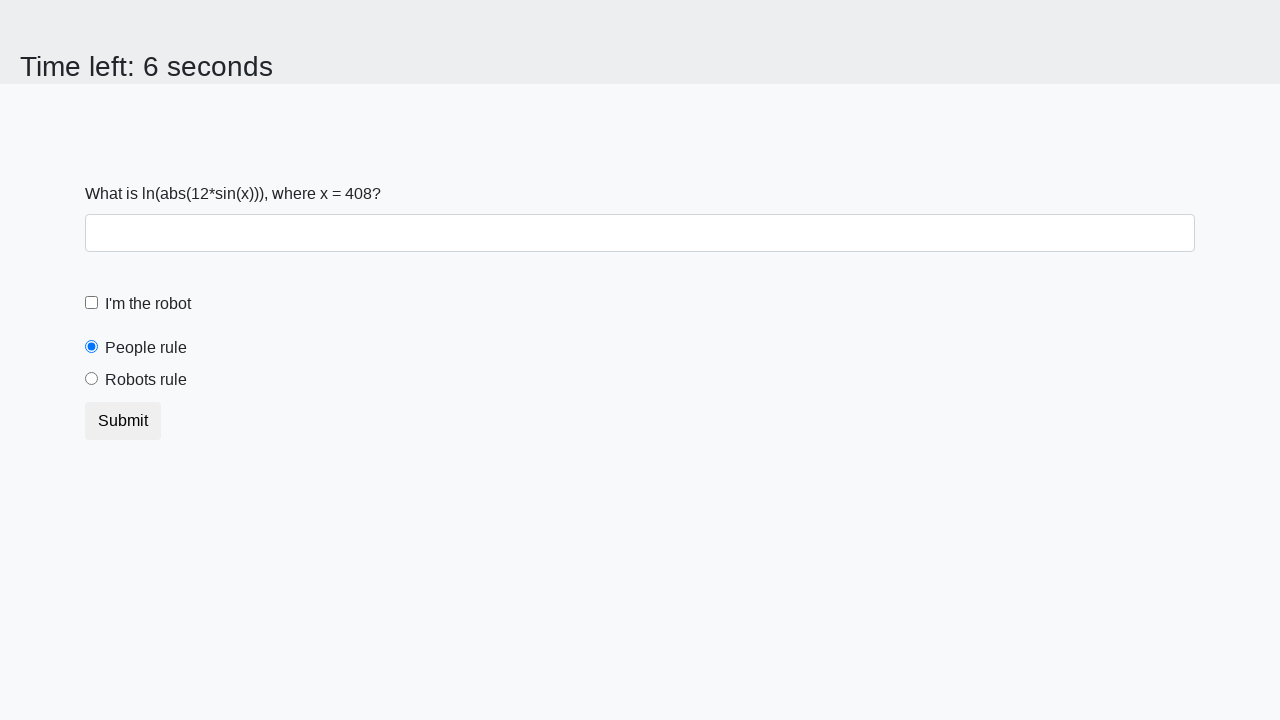

Filled answer field with calculated value: 1.558306631770858 on #answer
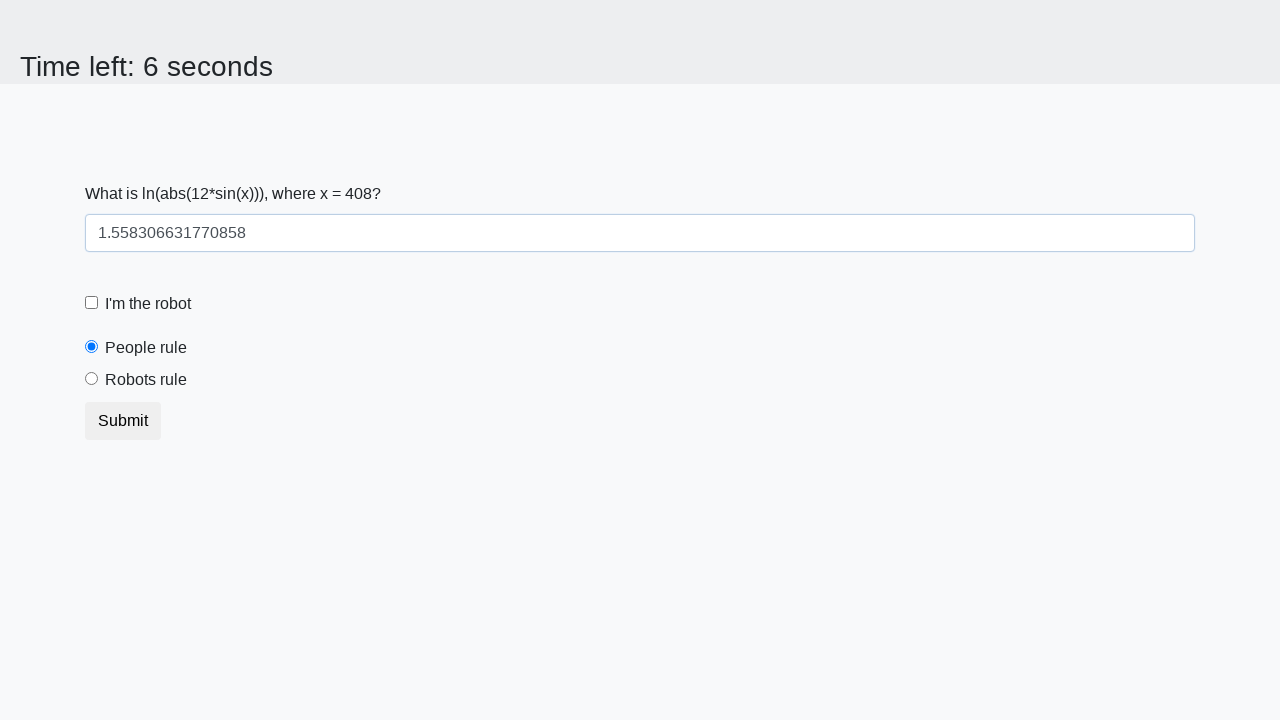

Checked 'I'm the robot' checkbox at (92, 303) on #robotCheckbox
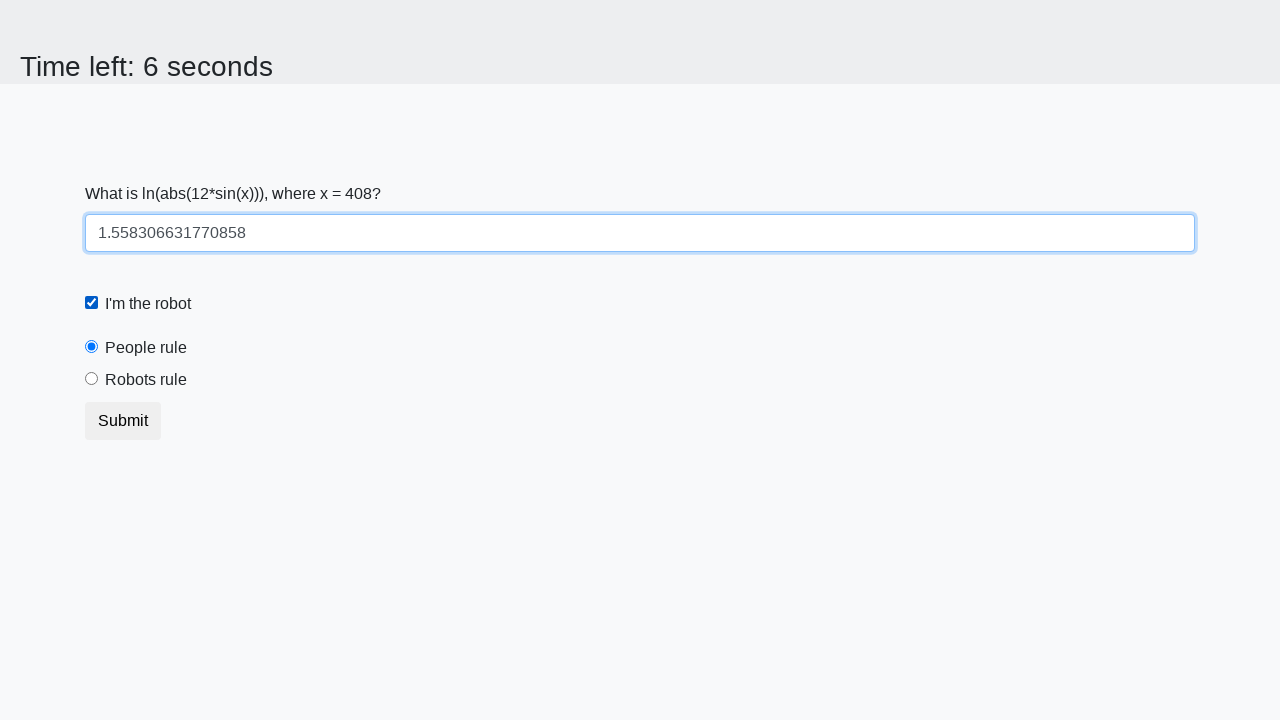

Selected 'Robots rule!' radio button at (92, 379) on #robotsRule
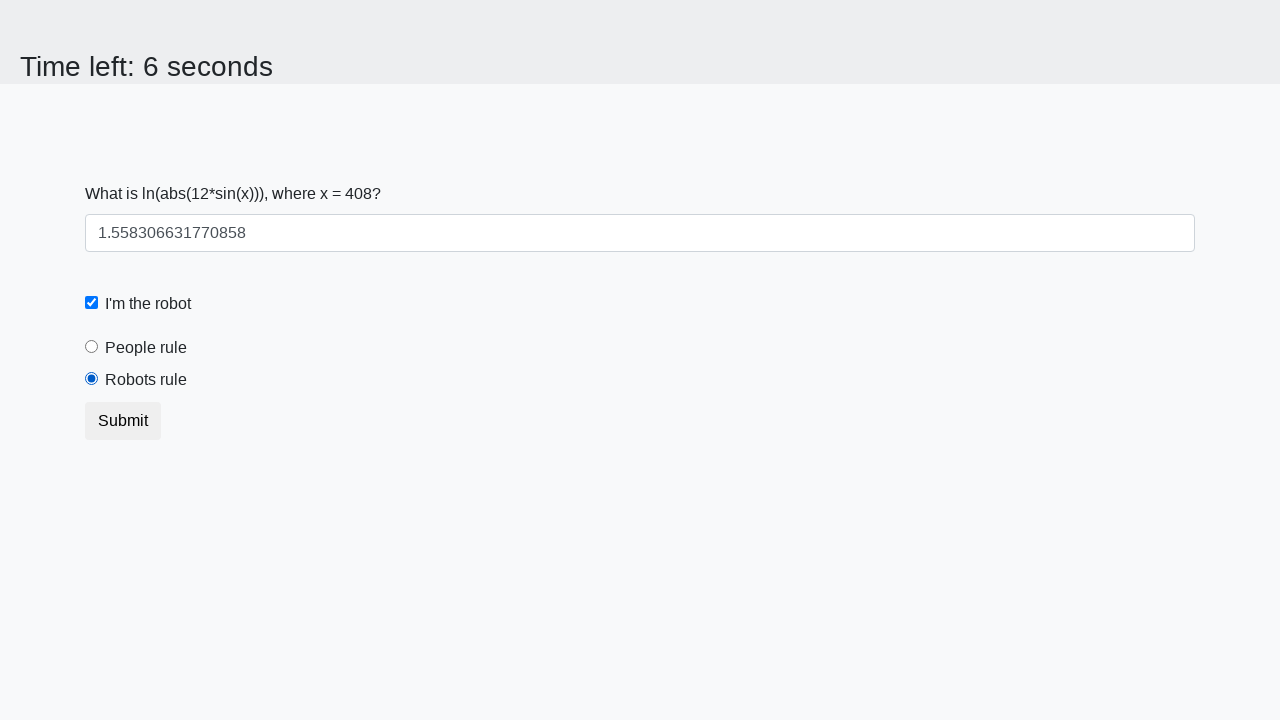

Clicked Submit button to submit the form at (123, 421) on button[type='submit']
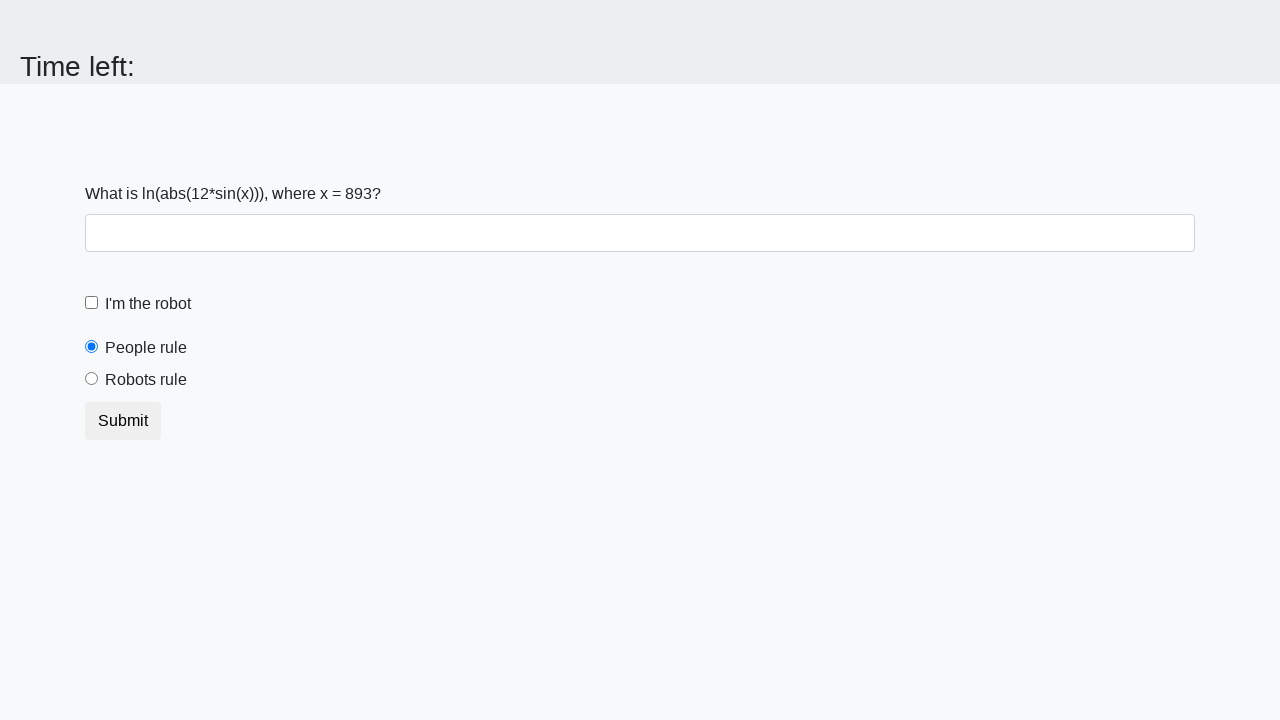

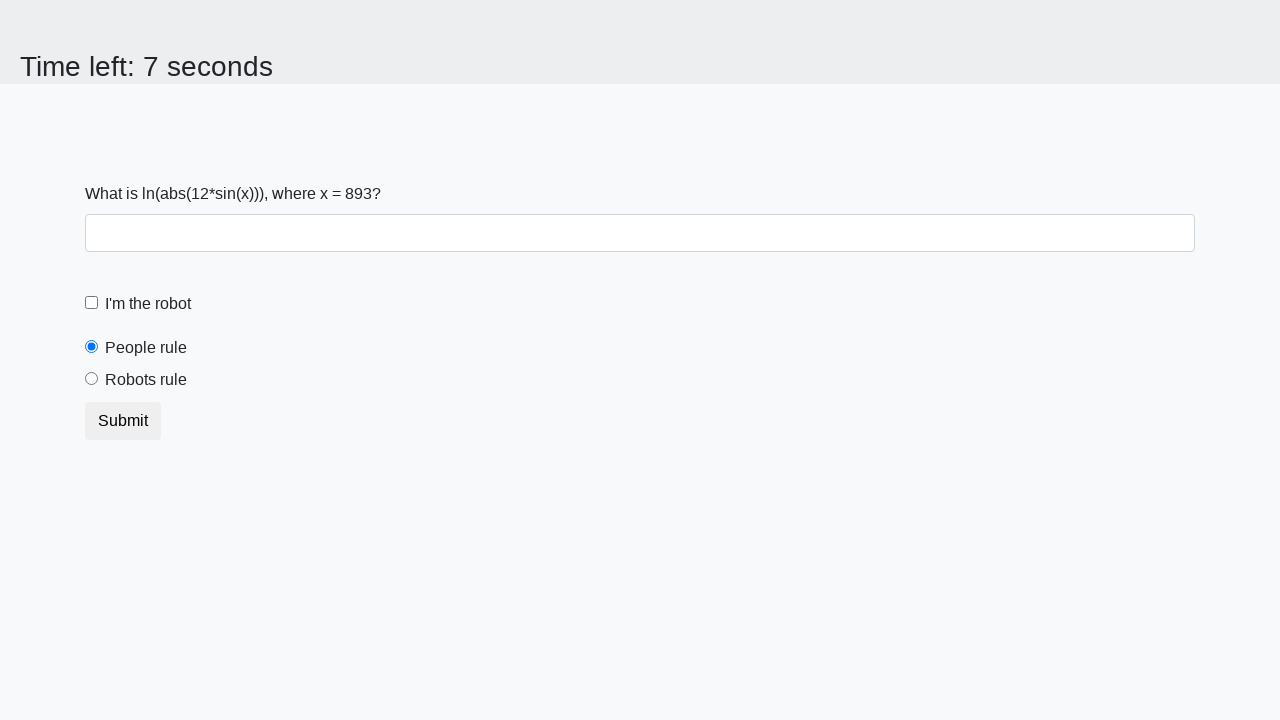